Tests JavaScript alert by clicking the alert button and accepting it, then verifying the success message

Starting URL: https://the-internet.herokuapp.com/javascript_alerts

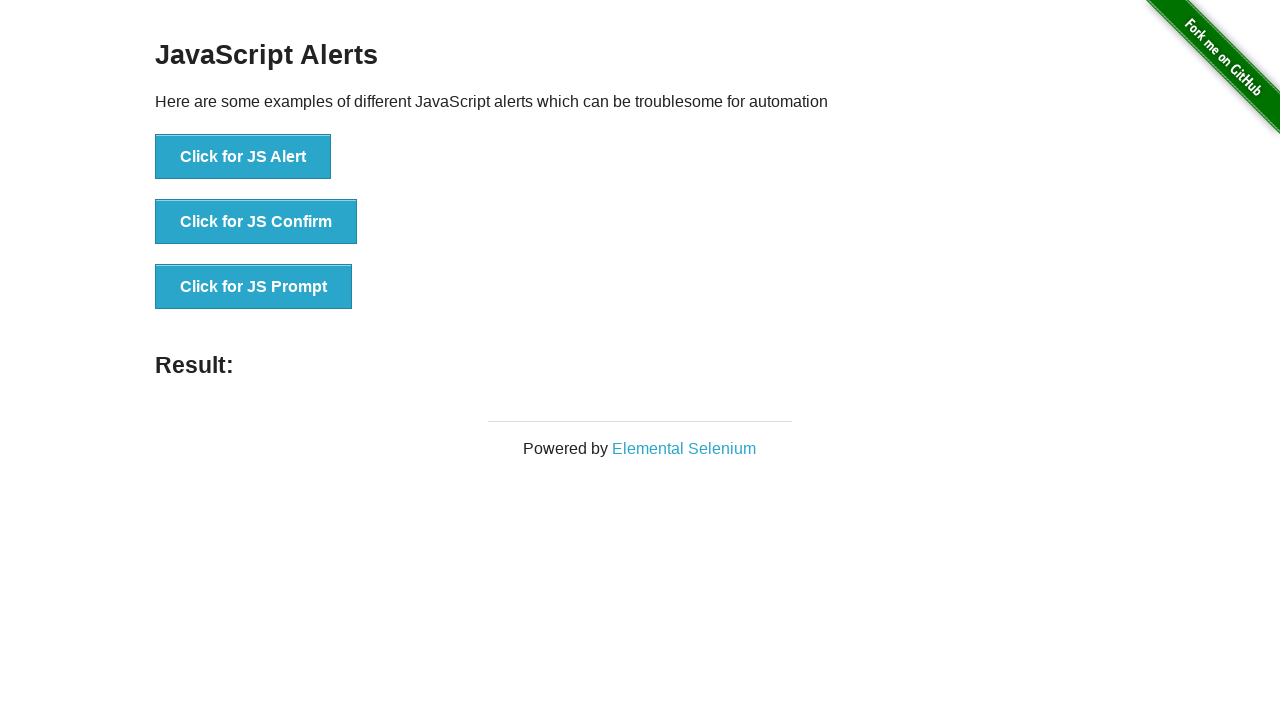

Clicked the JS Alert button at (243, 157) on xpath=//button[text()="Click for JS Alert"]
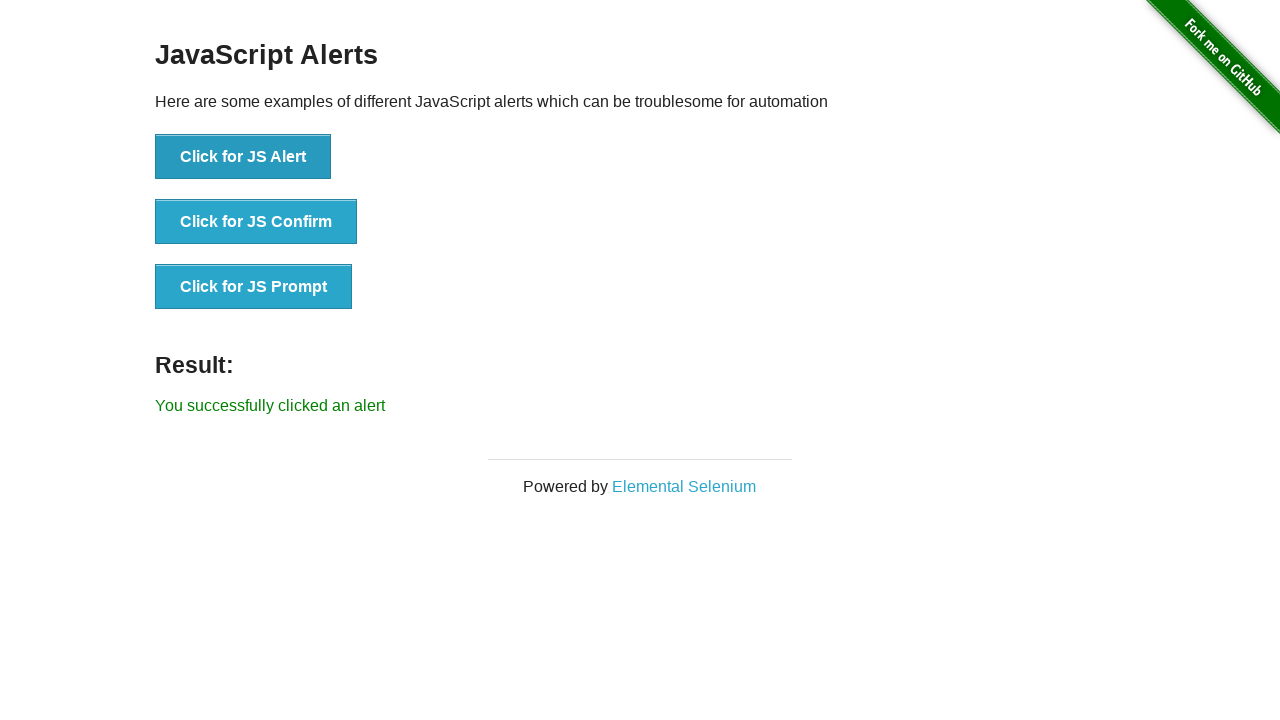

Set up dialog handler to accept alerts
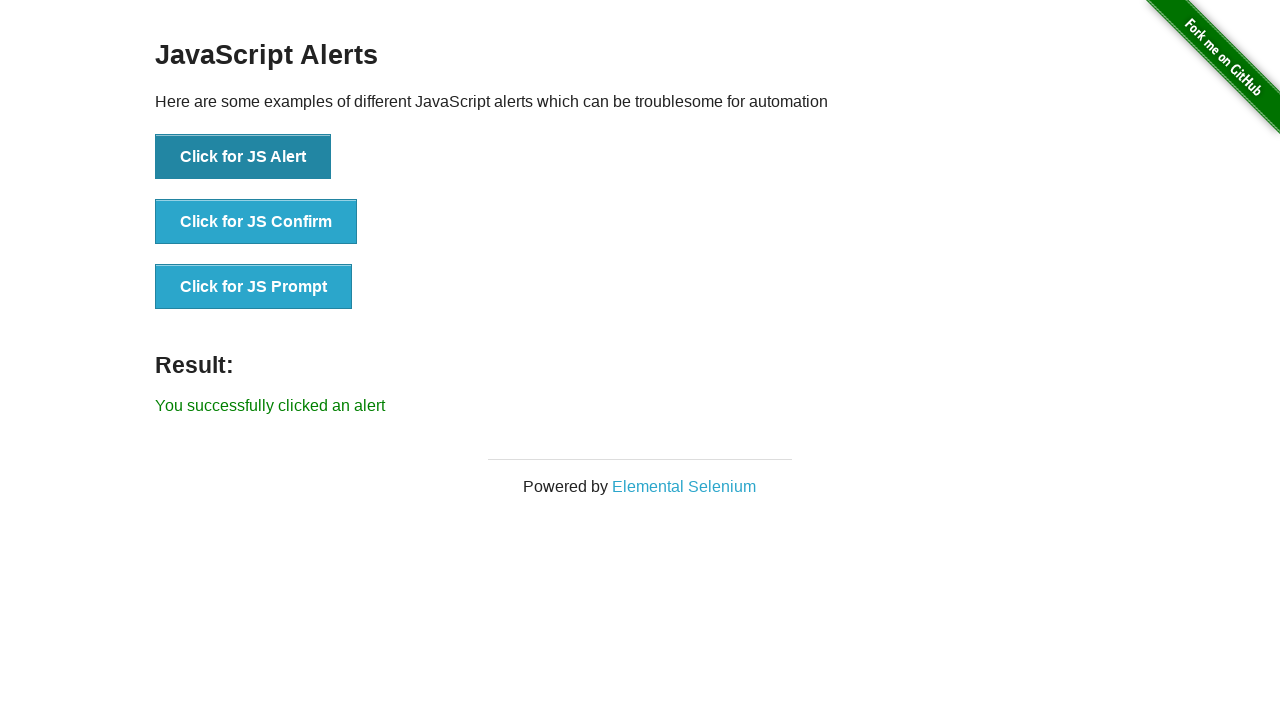

Retrieved the result message text
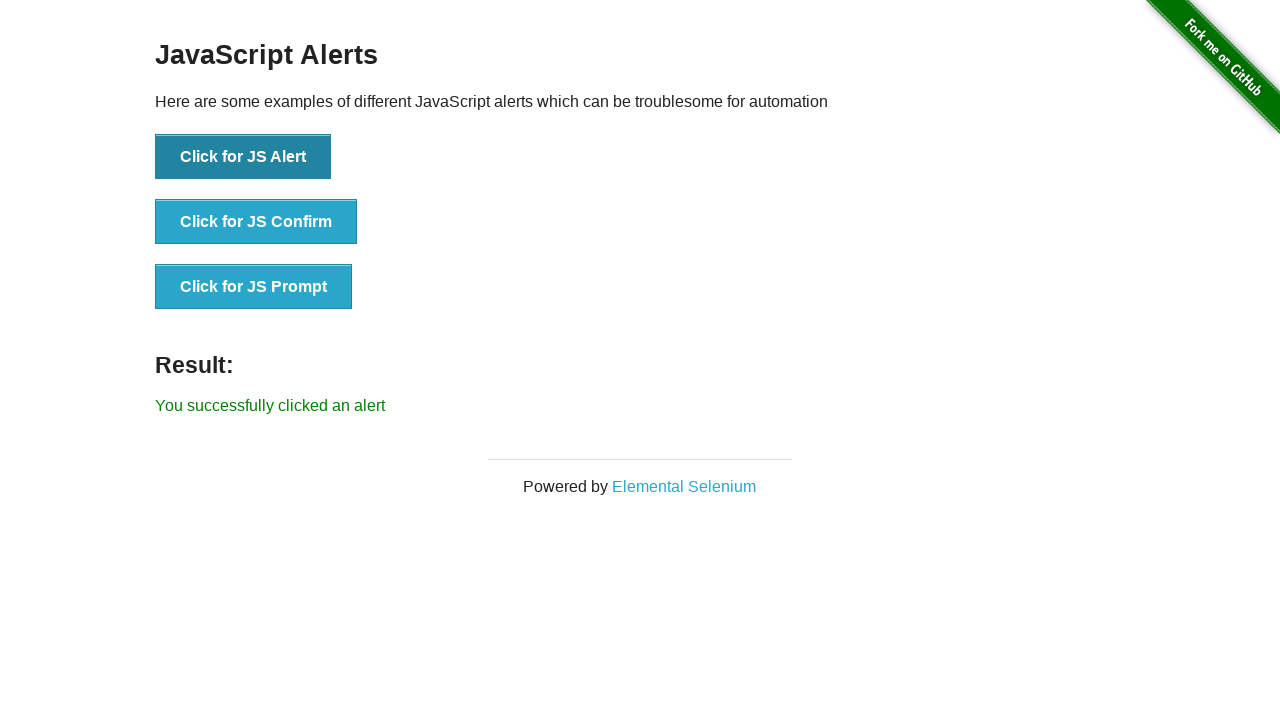

Verified success message: 'You successfully clicked an alert'
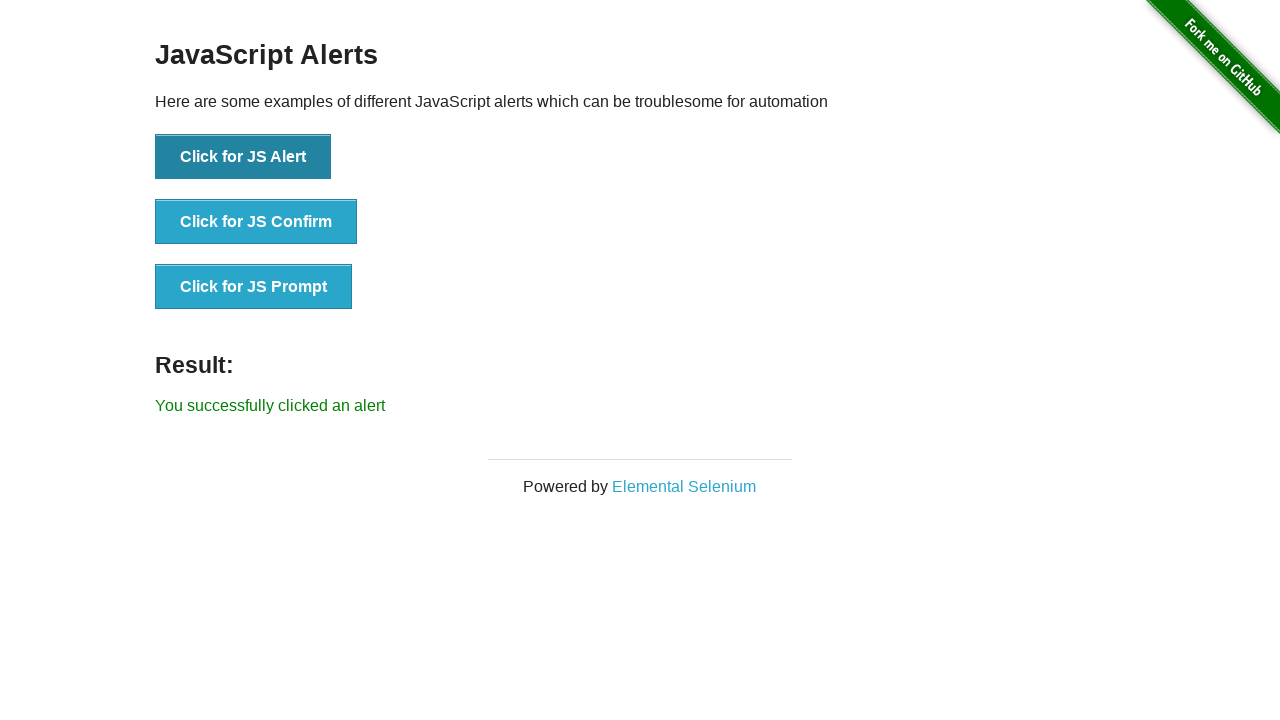

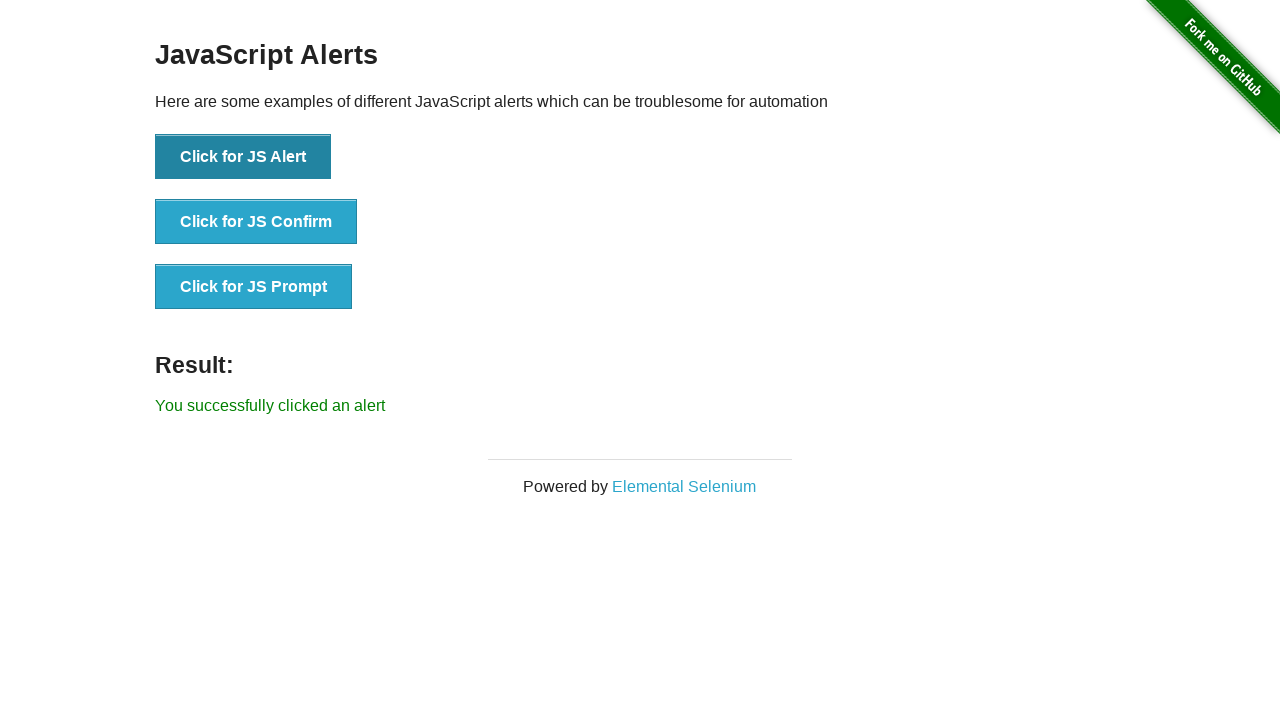